Tests the Python.org website by navigating to it and verifying the page title is "Welcome to Python.org"

Starting URL: https://www.python.org

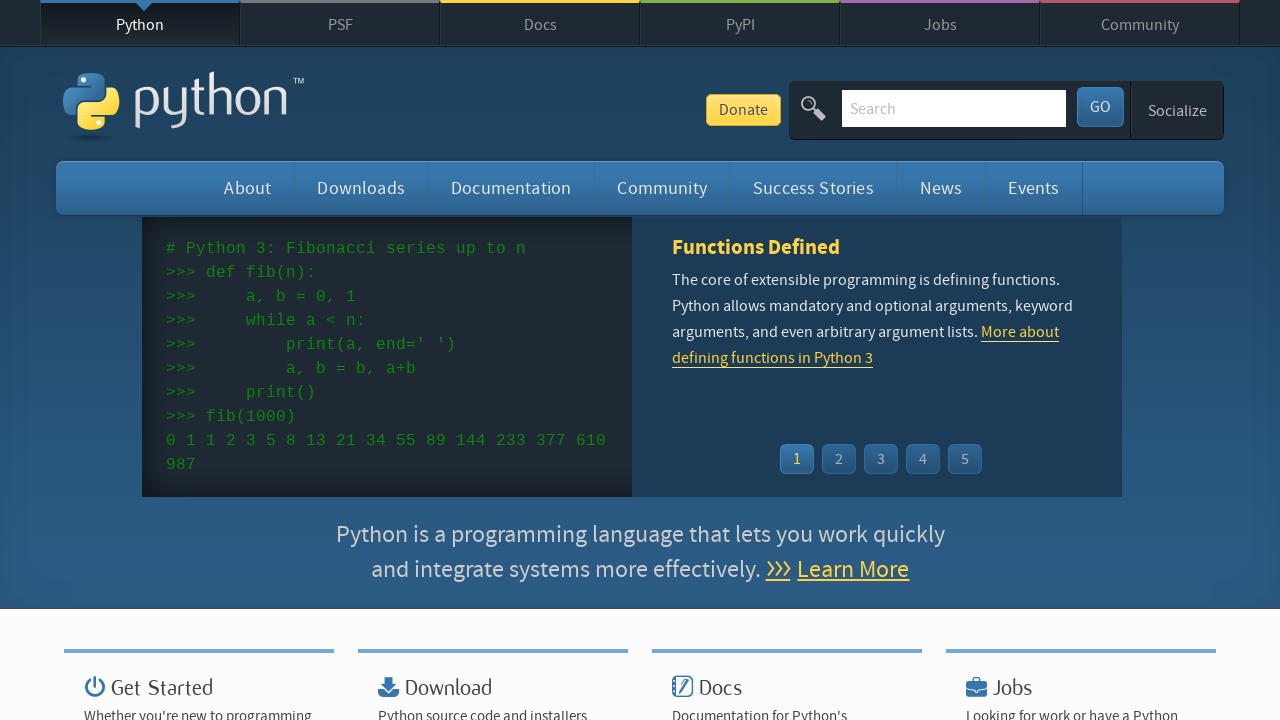

Navigated to https://www.python.org
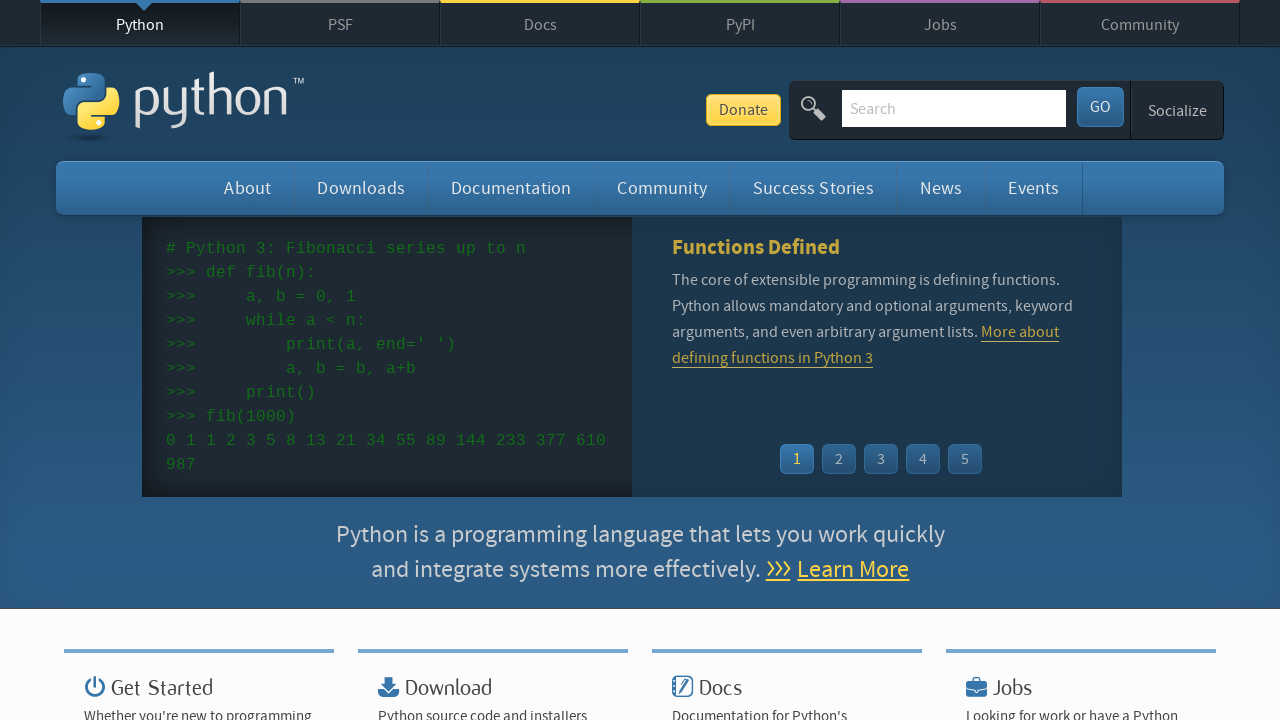

Verified page title is 'Welcome to Python.org'
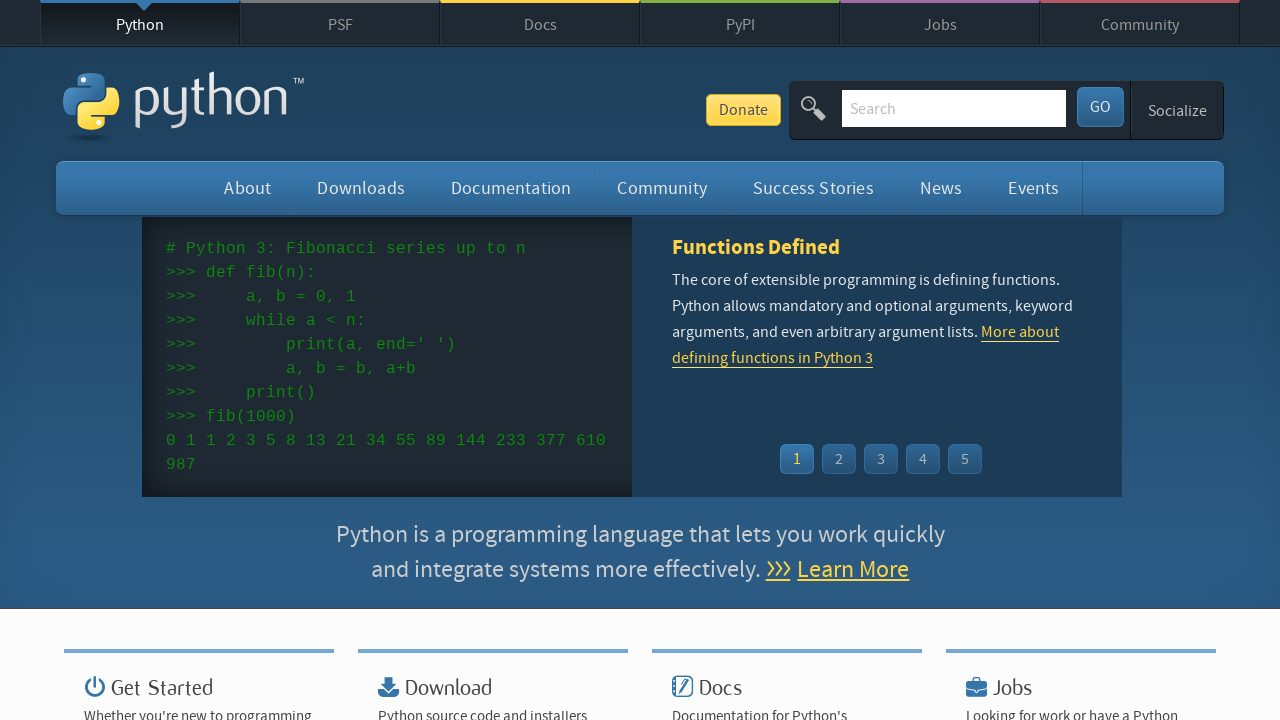

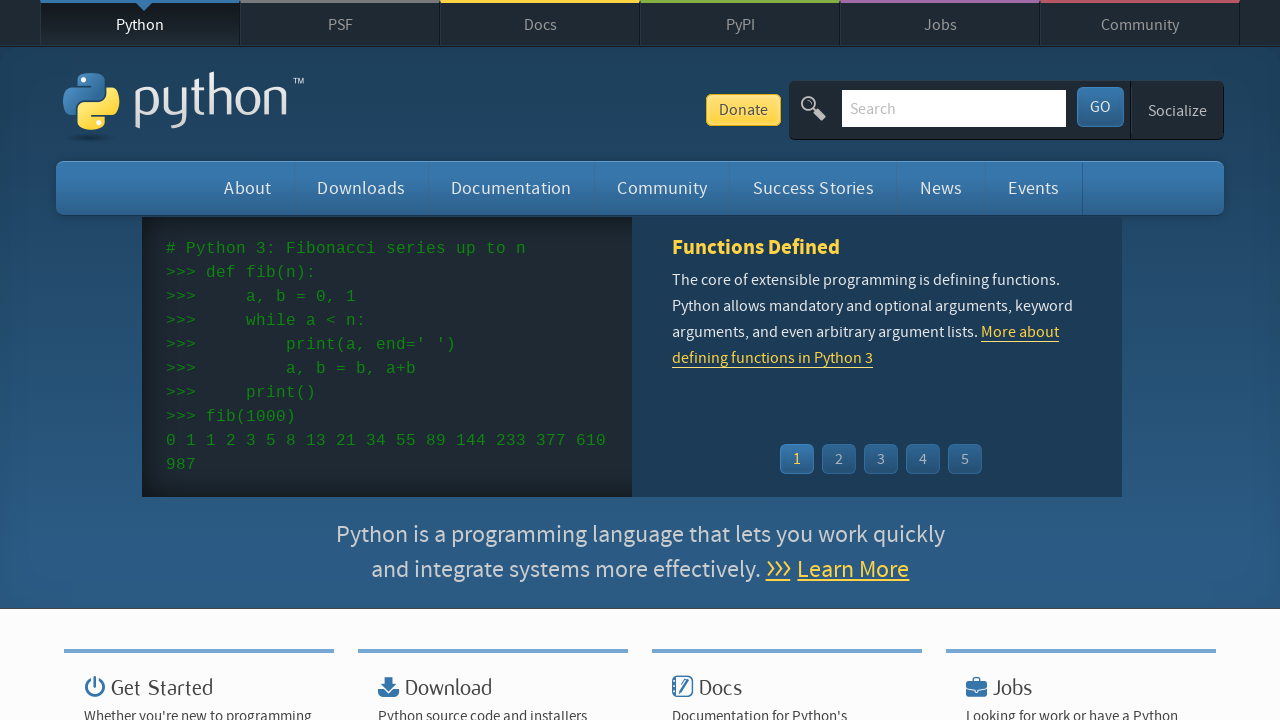